Tests a practice form on Rahul Shetty Academy by filling in name, email, password fields, checking a checkbox, selecting a dropdown option, and submitting the form to verify successful submission.

Starting URL: https://rahulshettyacademy.com/angularpractice/

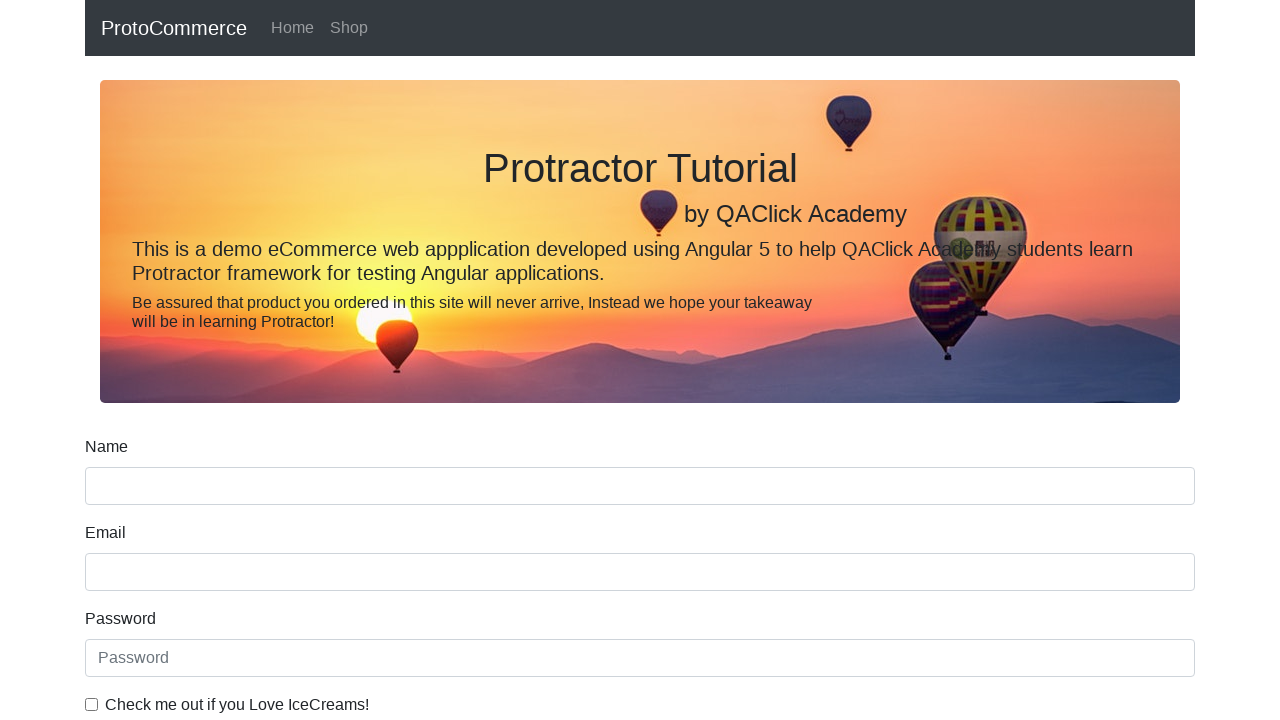

Filled name field with 'Naseem' on //form/div[1]/input
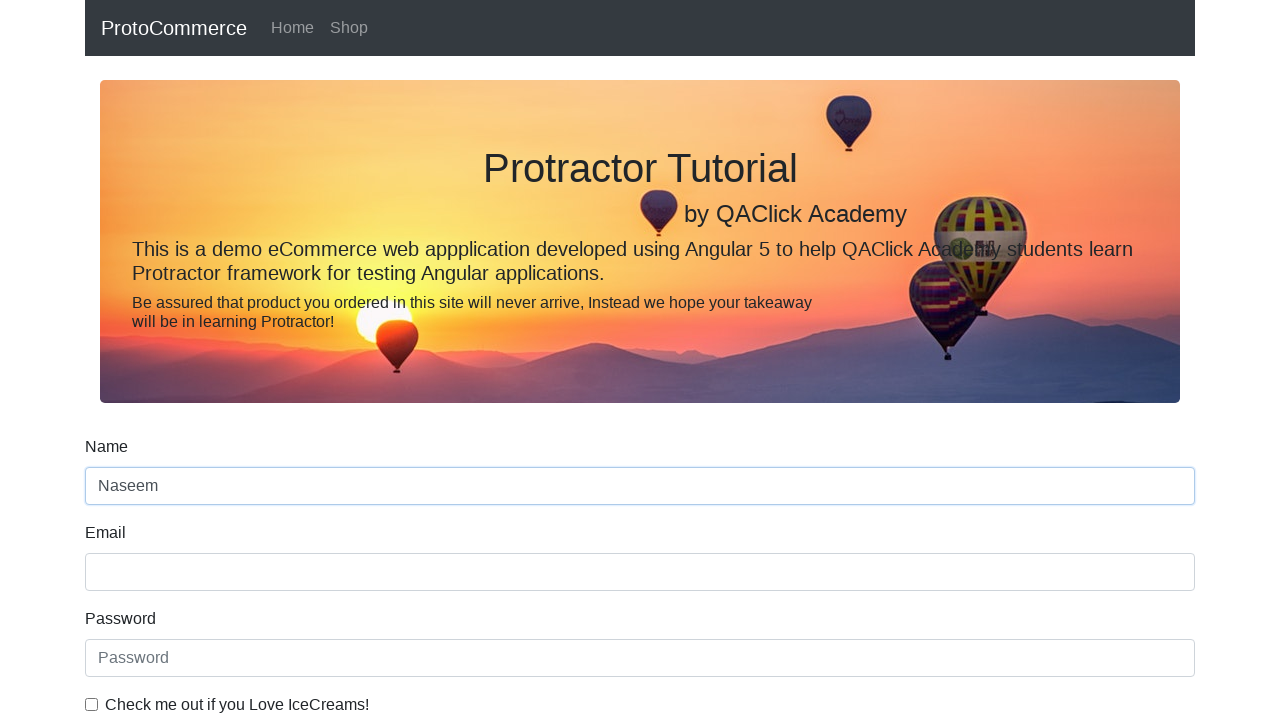

Filled email field with 'helloemail@gmail.com' on input[name='email']
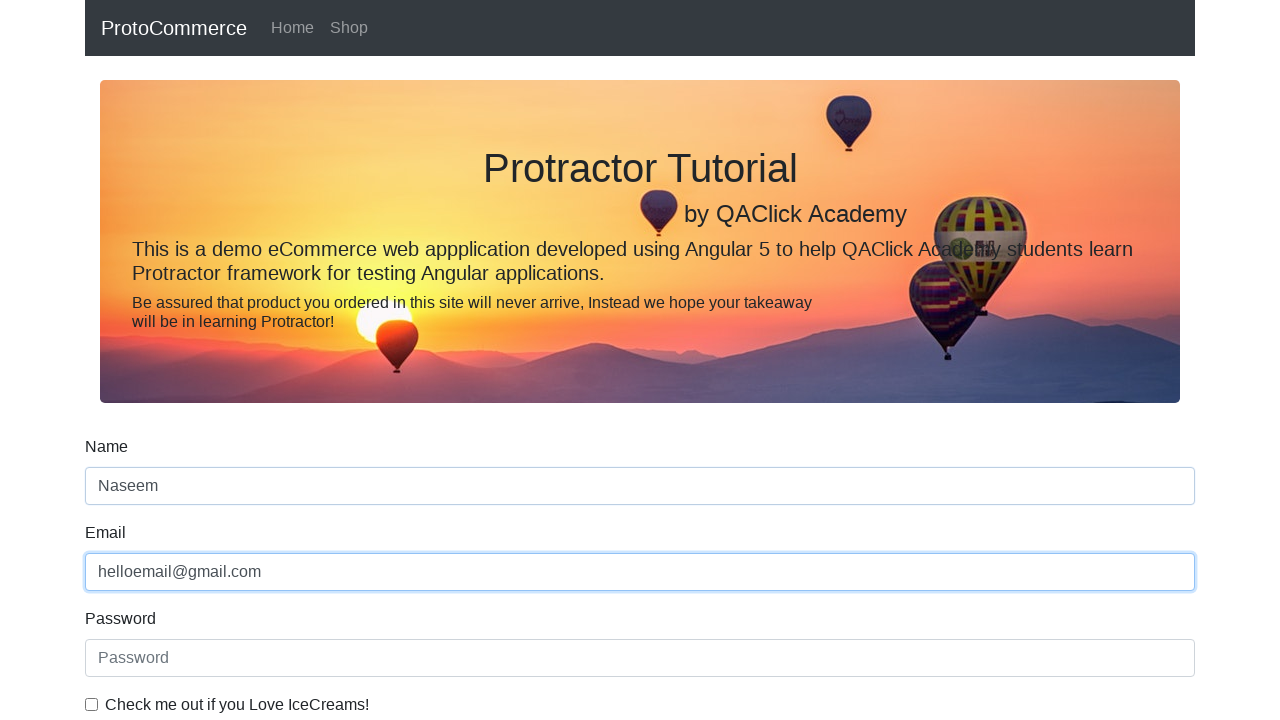

Filled password field with '123456' on #exampleInputPassword1
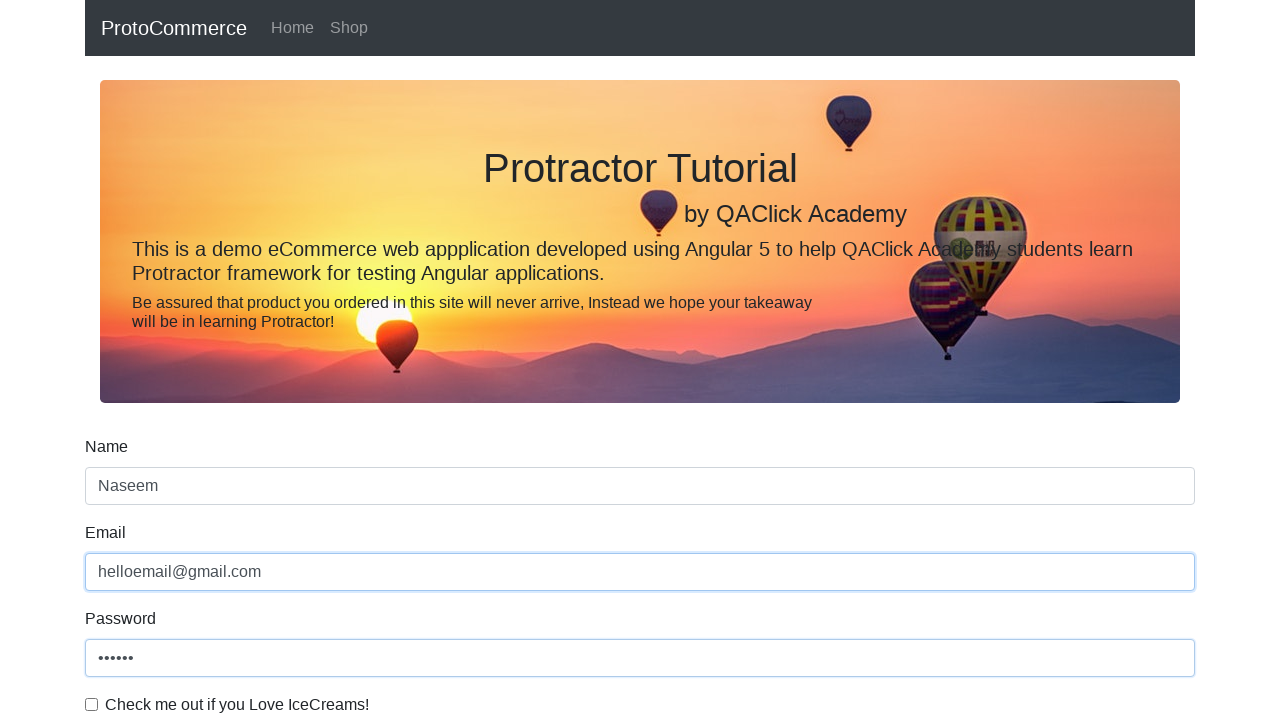

Checked the checkbox at (92, 704) on #exampleCheck1
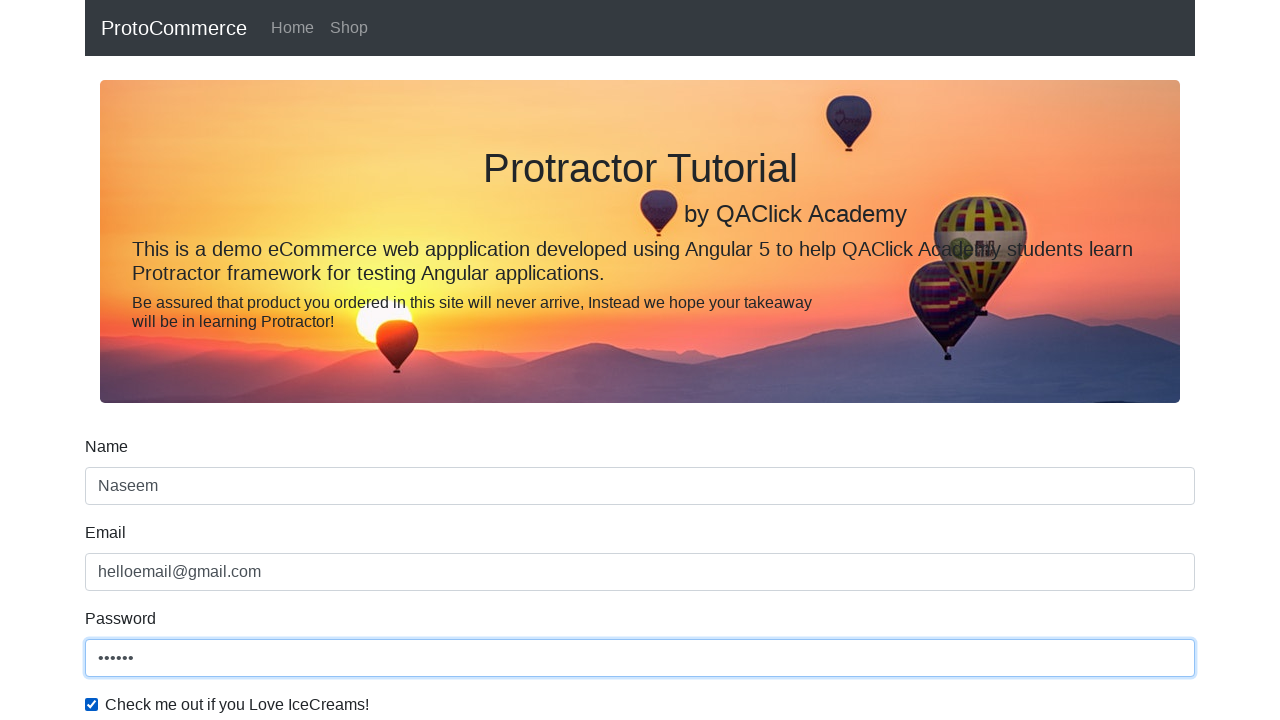

Selected 'Female' from dropdown on #exampleFormControlSelect1
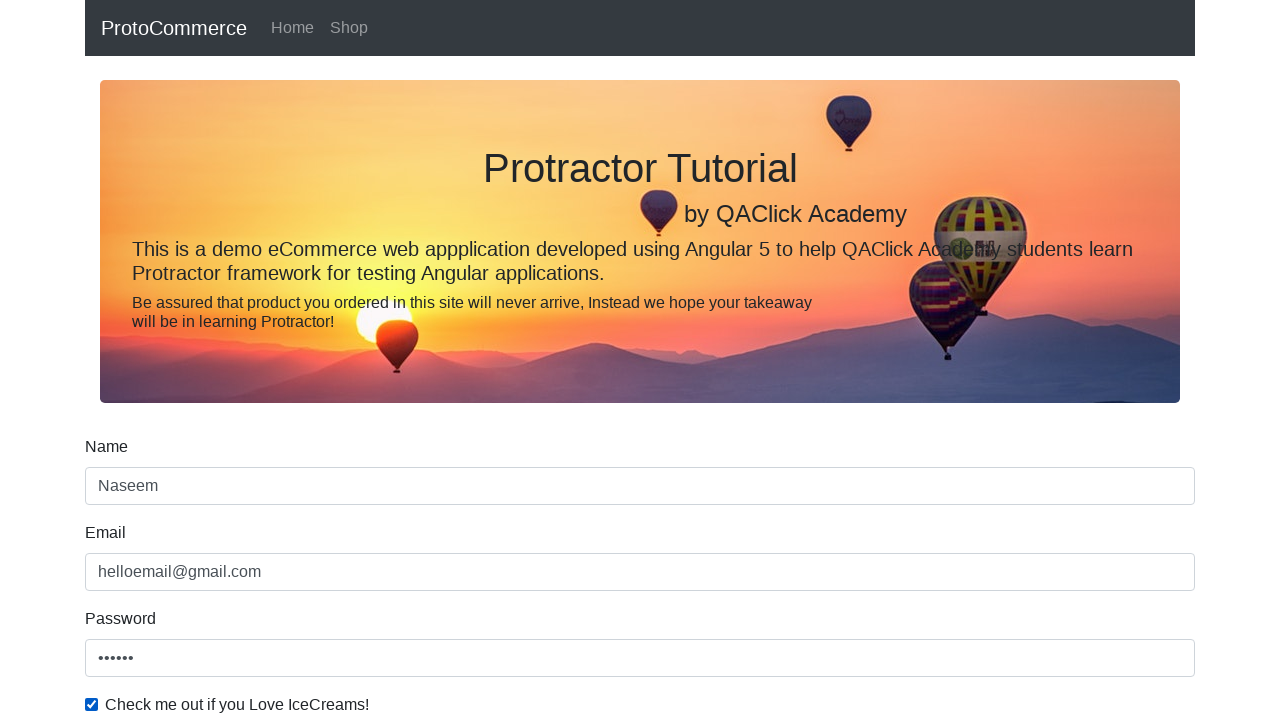

Clicked submit button to submit the form at (123, 491) on input[type='submit']
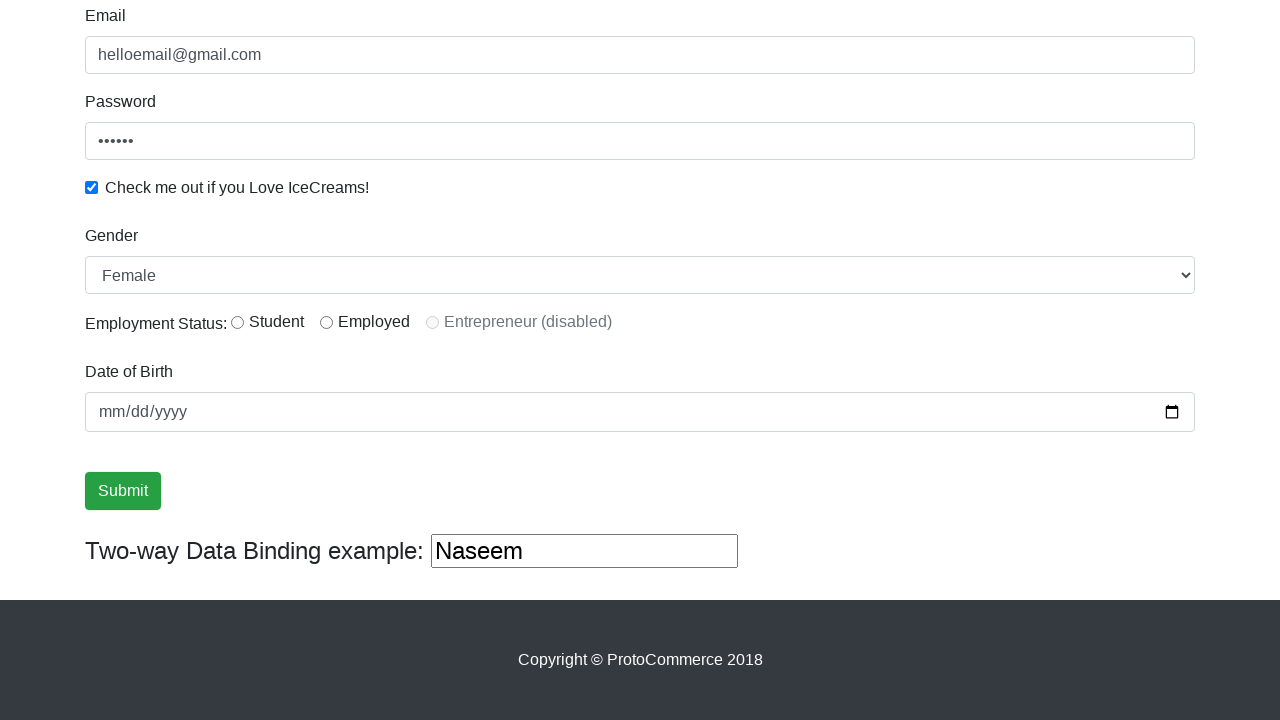

Form submission successful - success message displayed
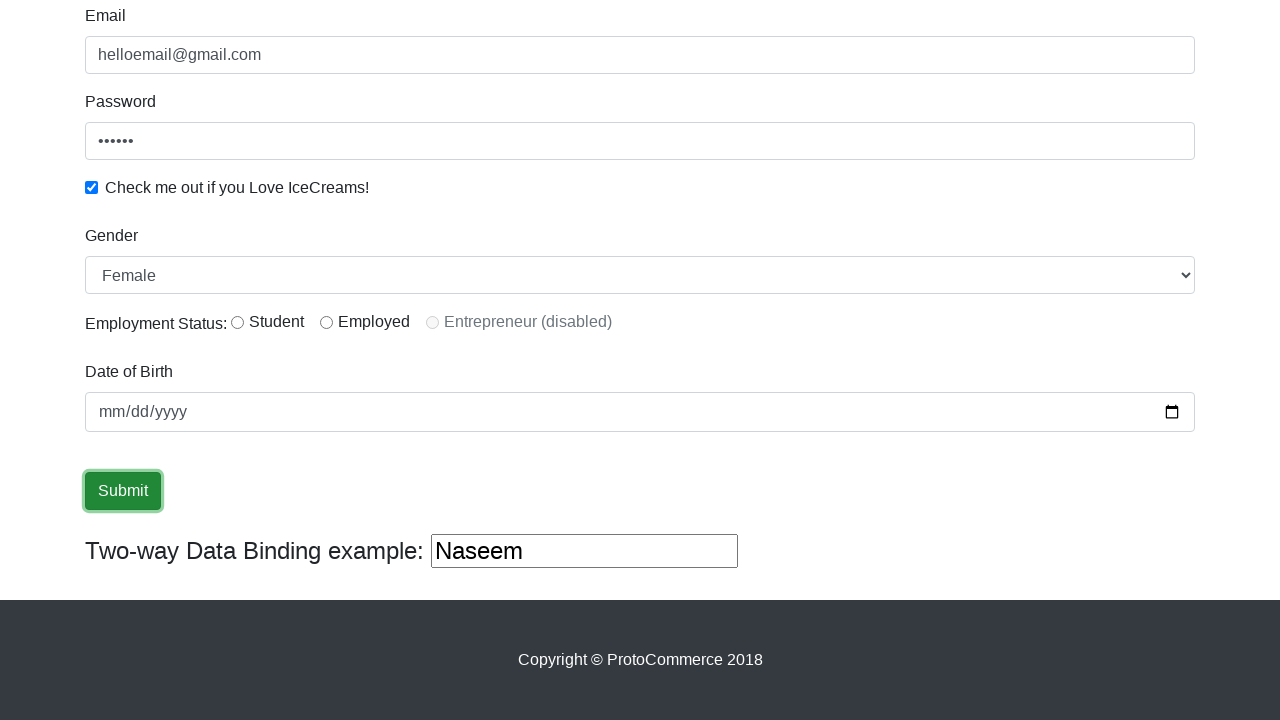

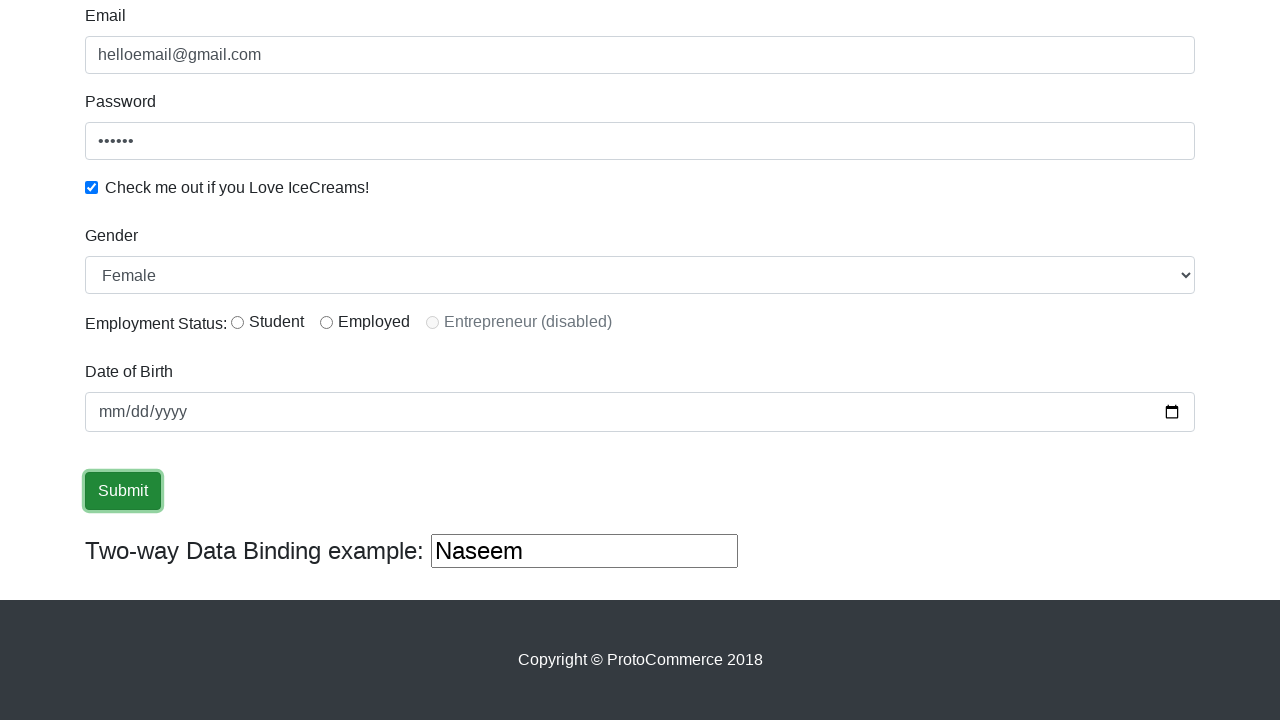